Tests multiple element selection functionality on jQuery UI's selectable demo by using Ctrl+Click to select multiple non-consecutive items

Starting URL: https://jqueryui.com/selectable/

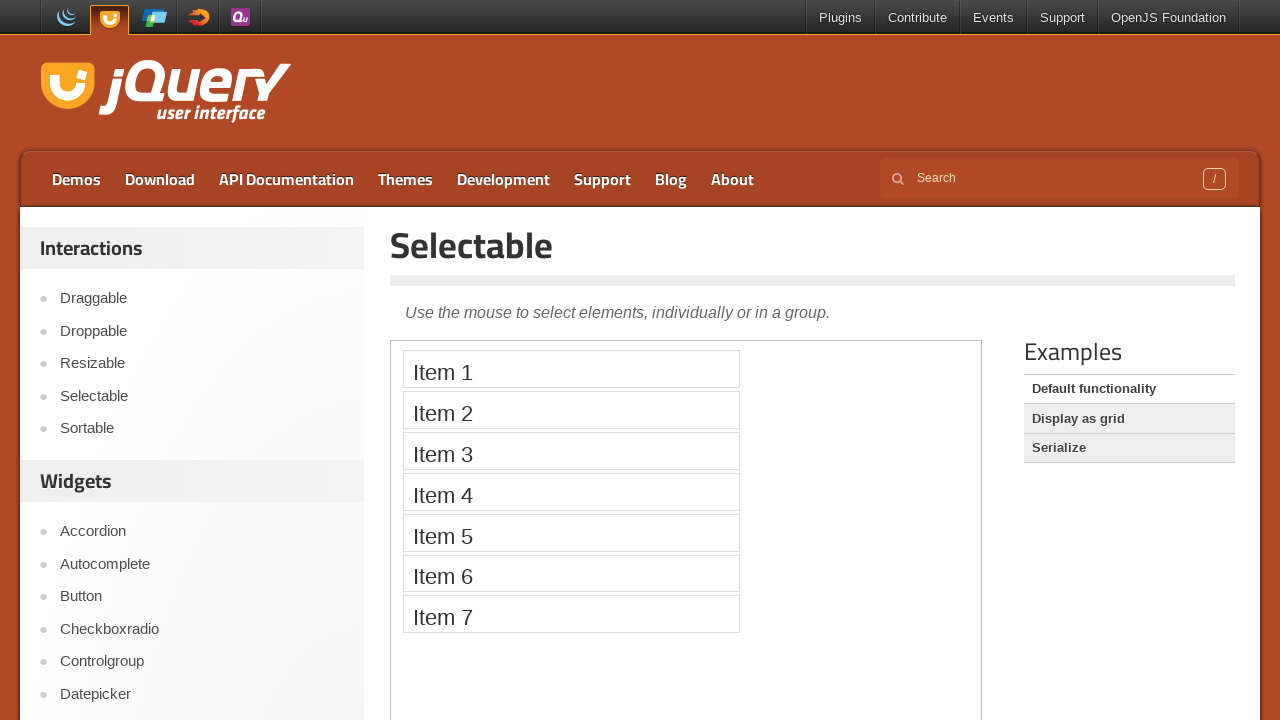

Switched to iframe containing the selectable demo
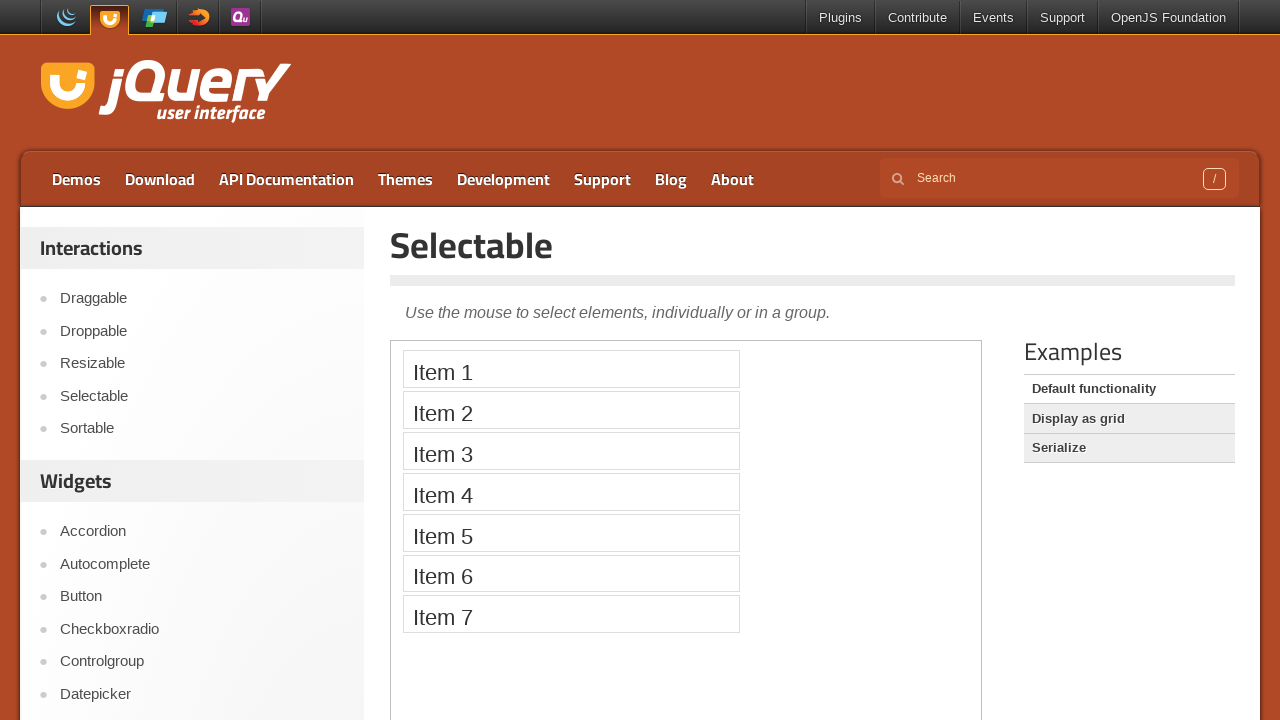

Ctrl+Clicked on Item 1 to start multiple selection at (571, 369) on iframe >> nth=0 >> internal:control=enter-frame >> xpath=//li[text()='Item 1']
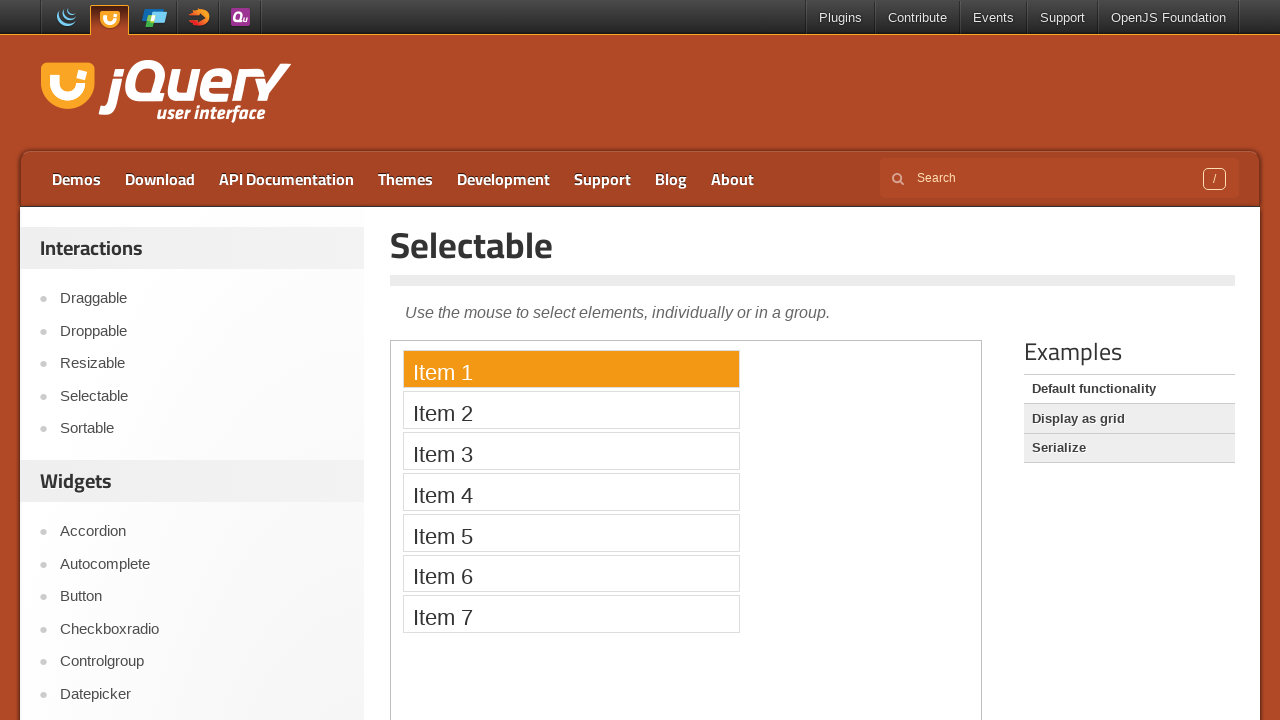

Ctrl+Clicked on Item 3 to add to selection at (571, 451) on iframe >> nth=0 >> internal:control=enter-frame >> xpath=//li[text()='Item 3']
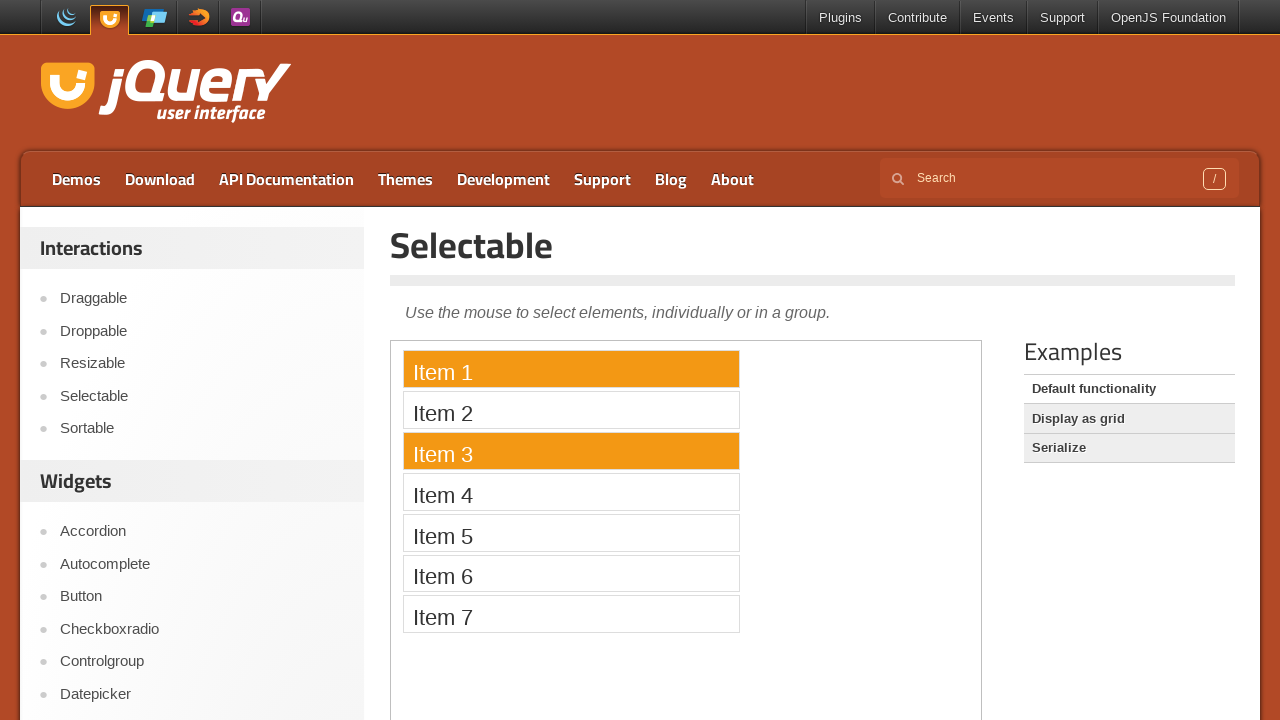

Ctrl+Clicked on Item 5 to complete multiple element selection at (571, 532) on iframe >> nth=0 >> internal:control=enter-frame >> xpath=//li[text()='Item 5']
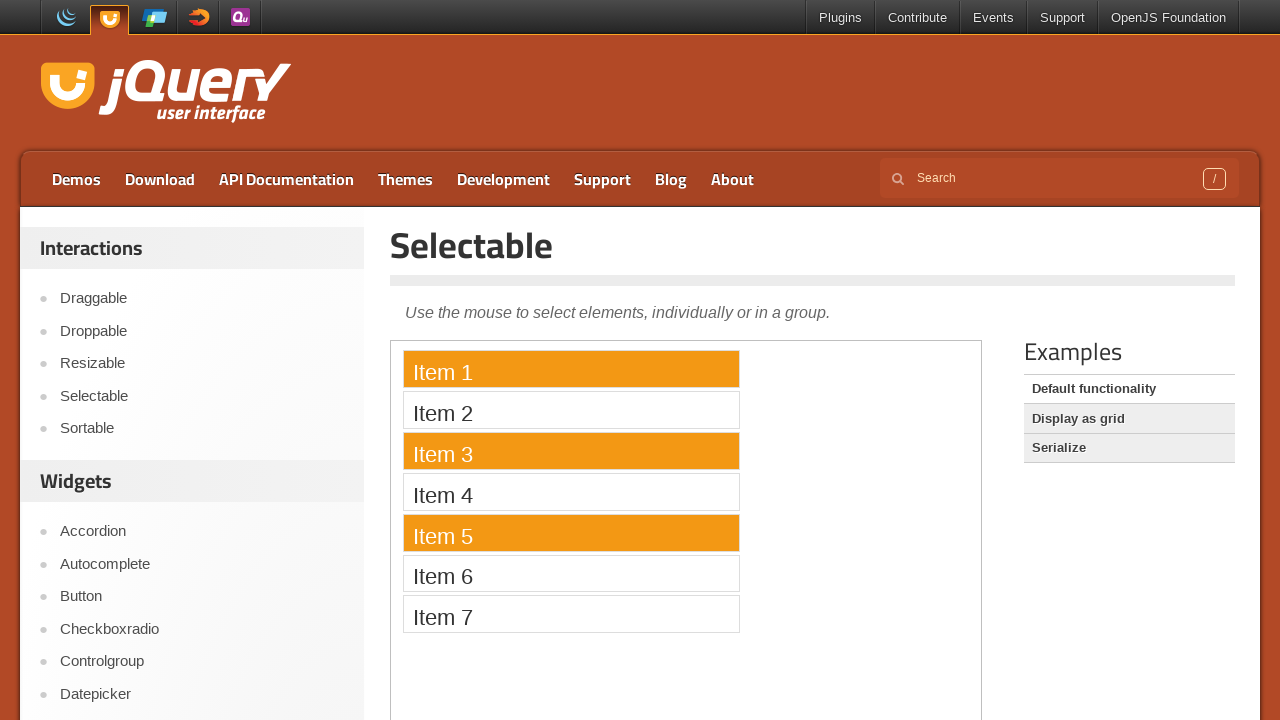

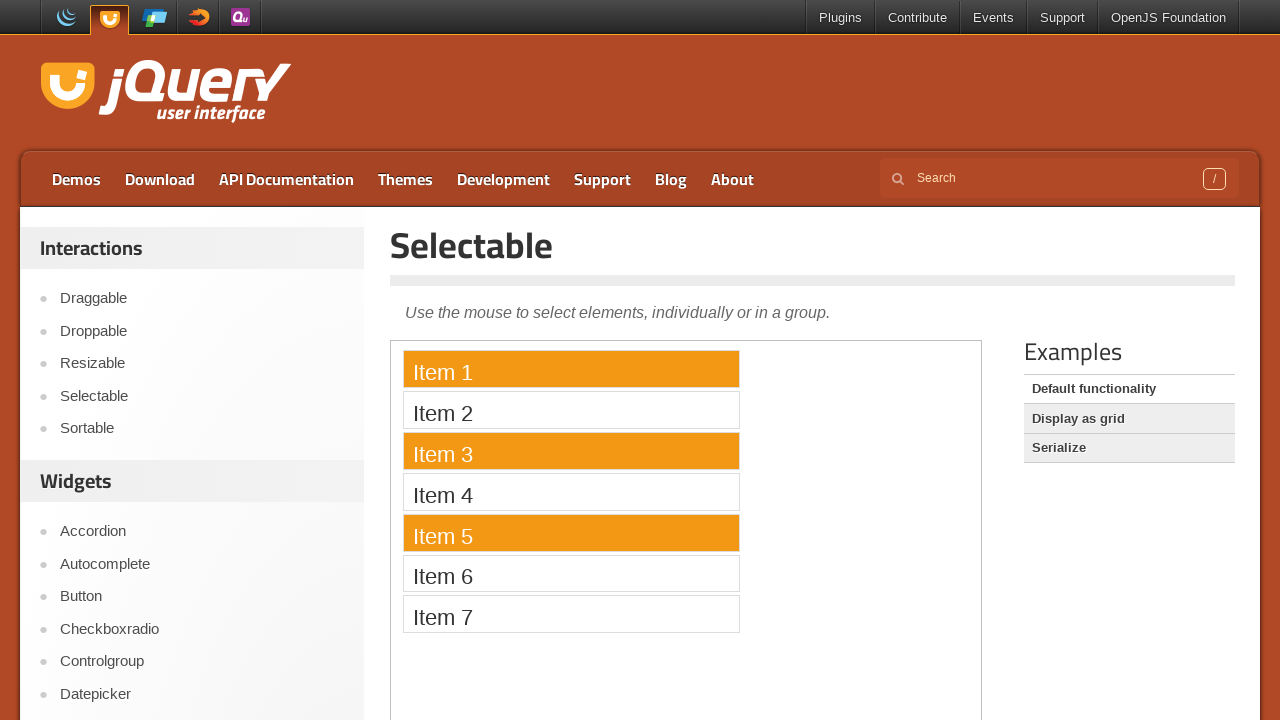